Tests alert handling by navigating through menu items to the alerts page and accepting a JavaScript alert

Starting URL: https://demo.automationtesting.in/Register.html

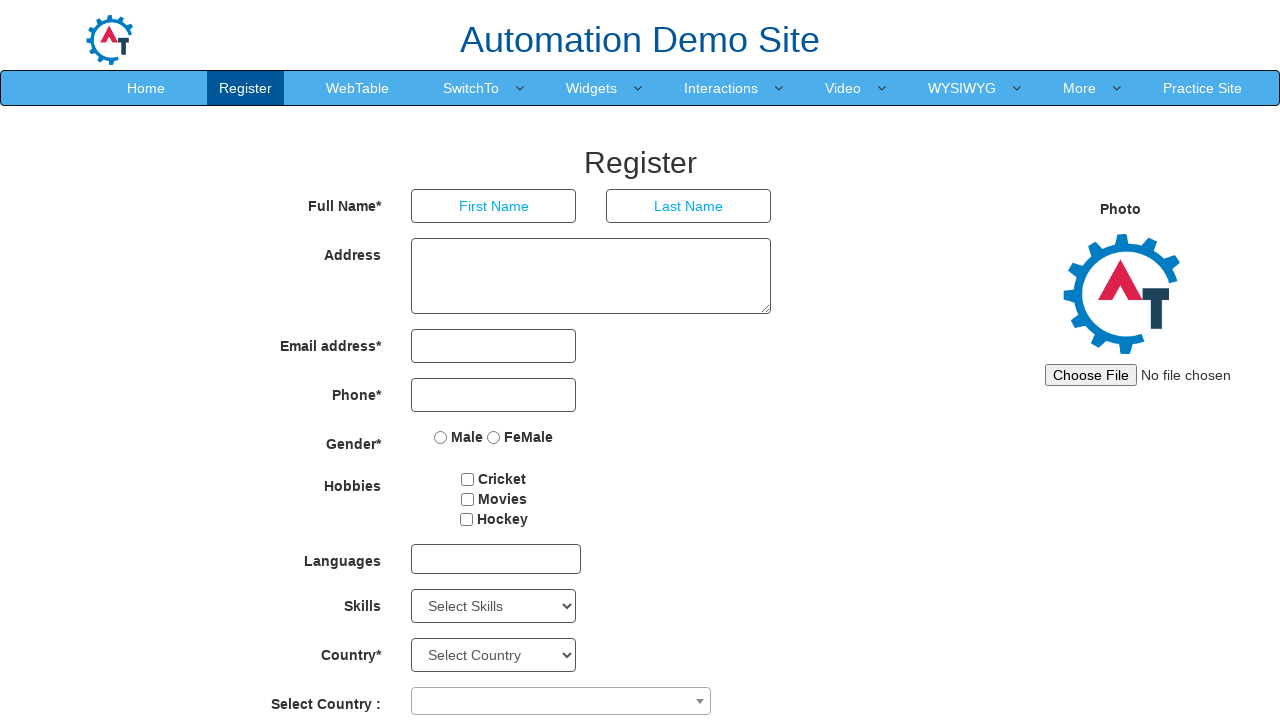

Hovered over SwitchTo button to reveal dropdown menu at (471, 88) on xpath=//a[@href='SwitchTo.html']
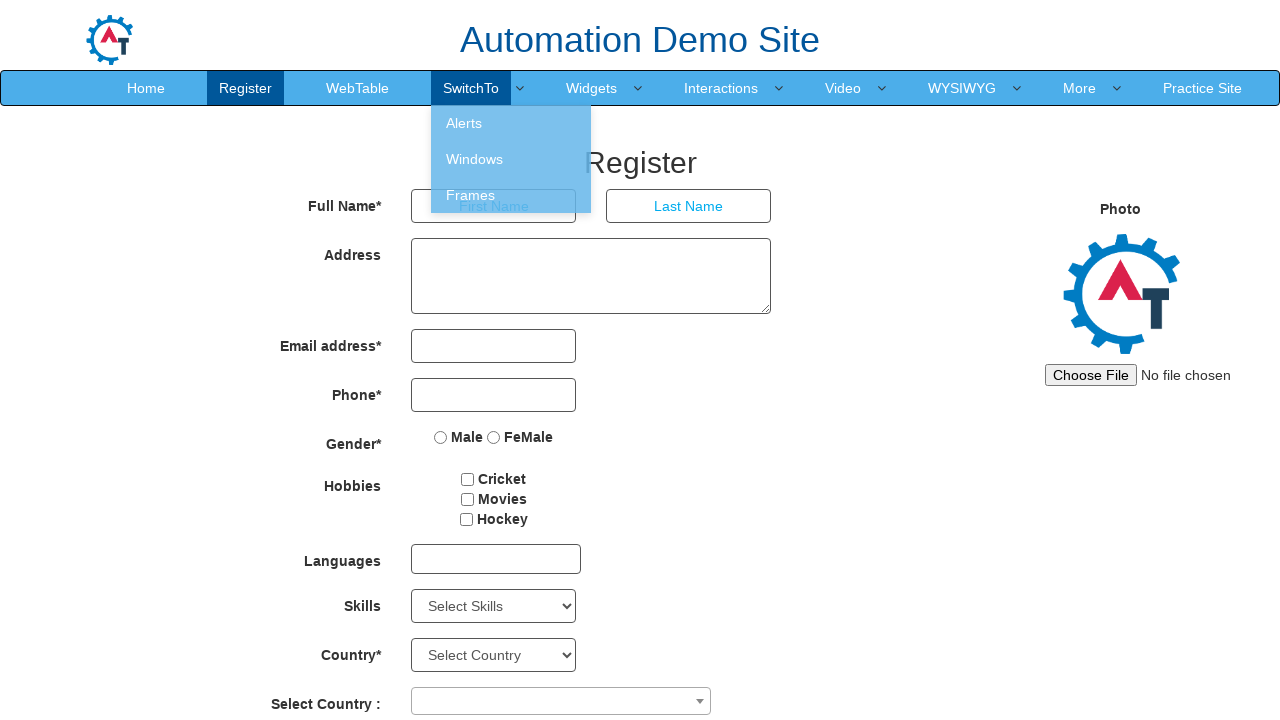

Clicked on Alerts option from the dropdown at (511, 123) on xpath=//a[@href='Alerts.html']
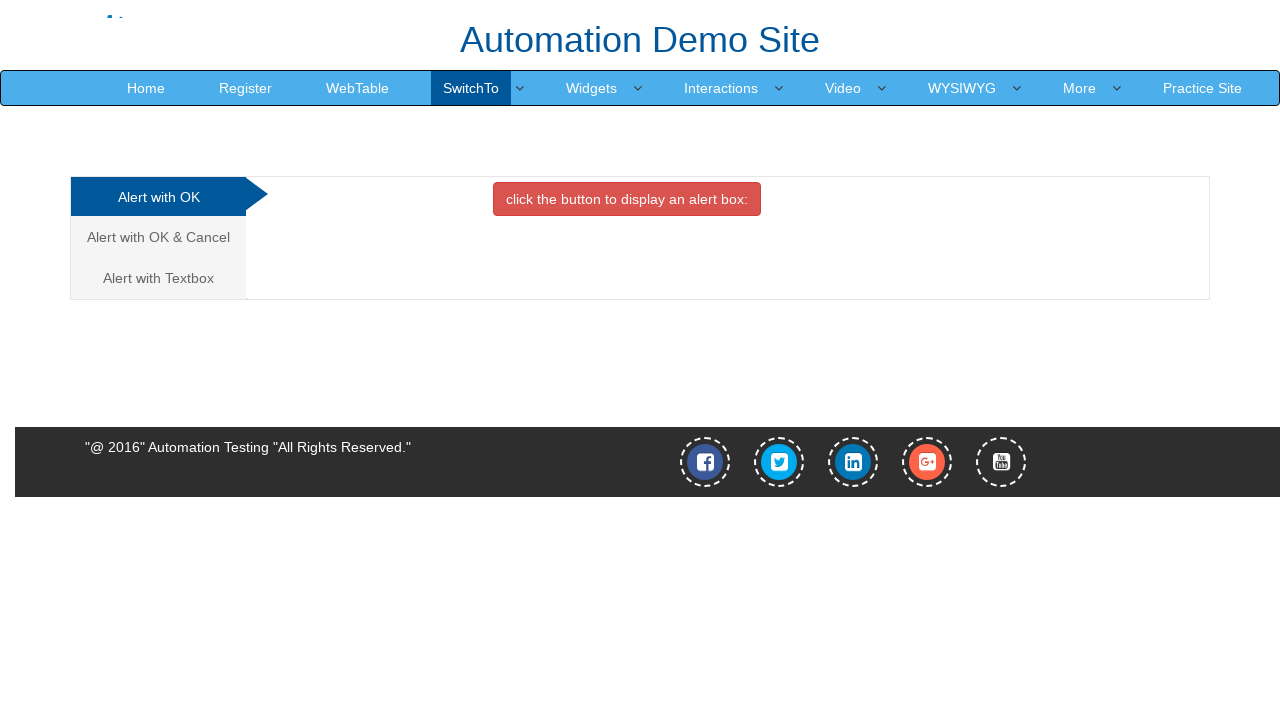

Clicked button to trigger alert at (627, 199) on xpath=//button[@onclick='alertbox()']
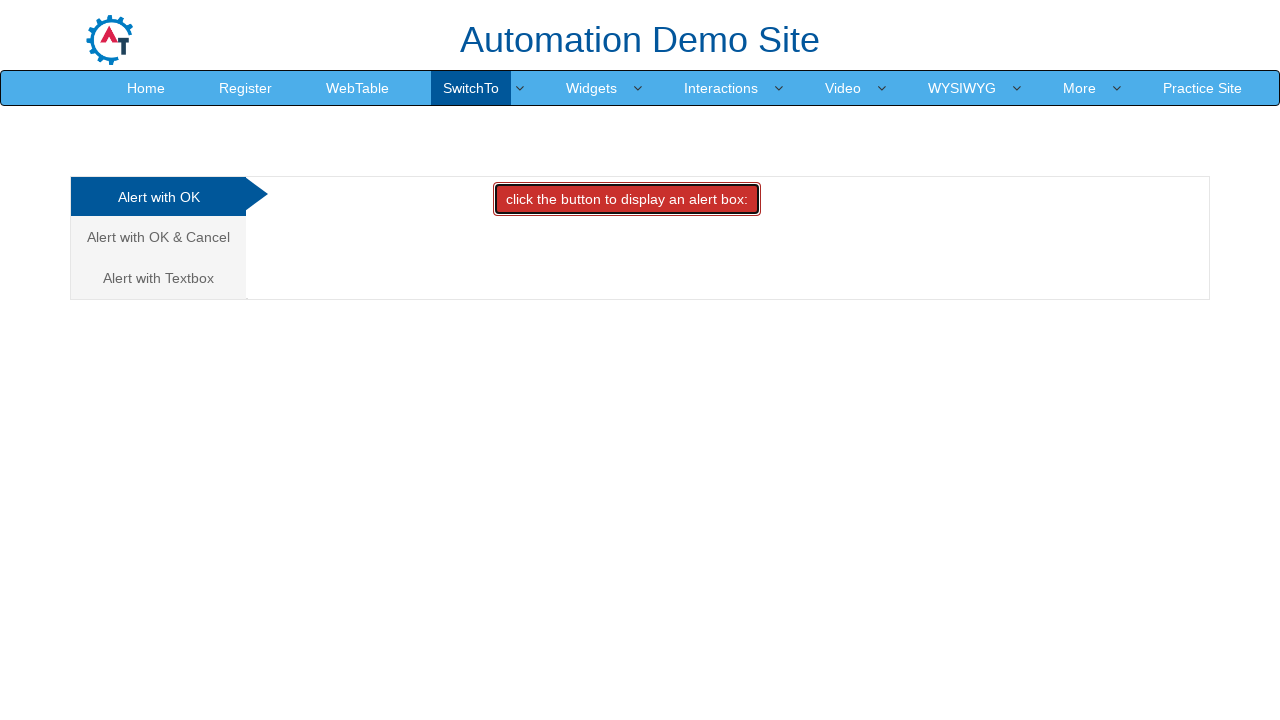

Handled the alert by accepting it
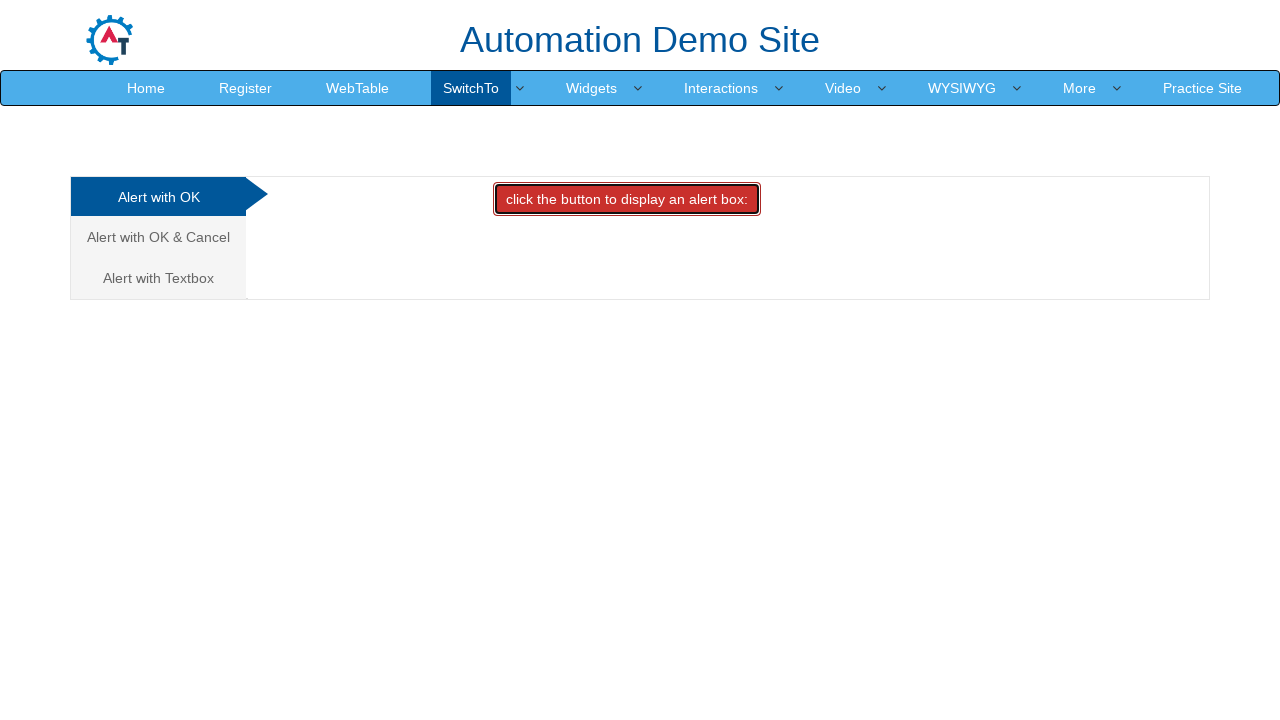

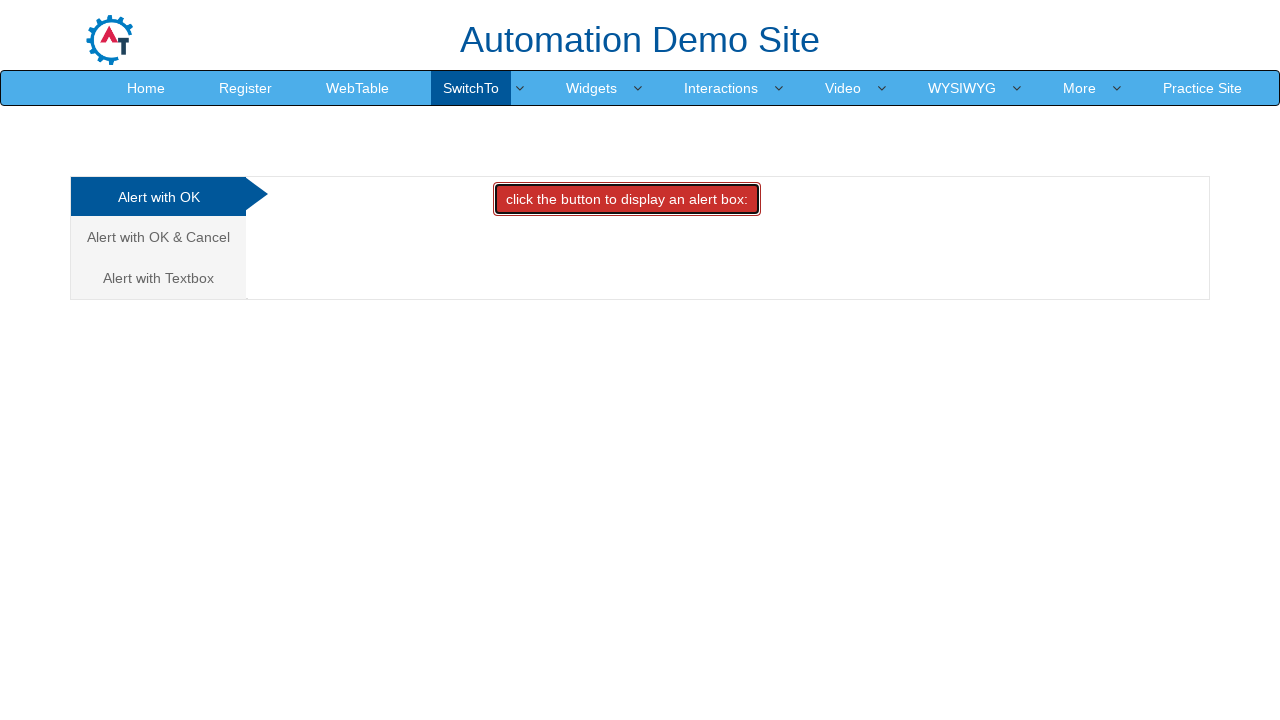